Tests file download functionality by clicking on a file link and waiting for the download to initiate

Starting URL: https://the-internet.herokuapp.com/download

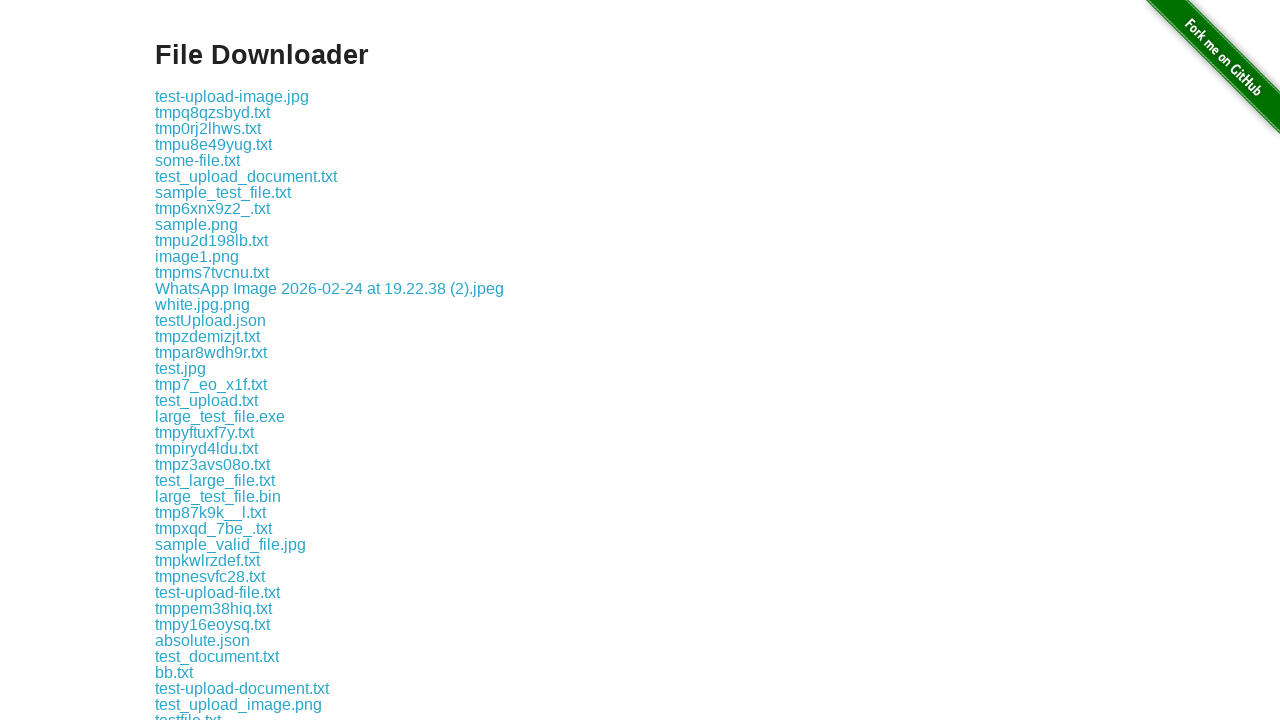

Located file link 'some-file.txt' by role
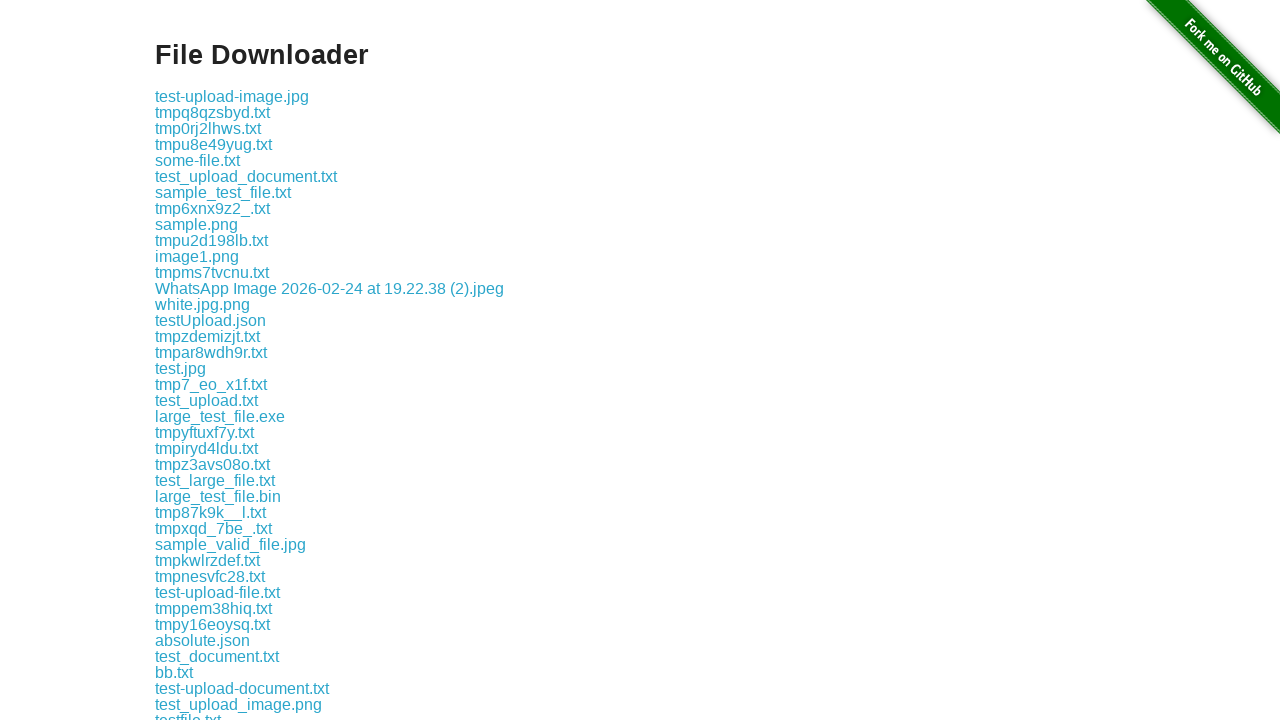

Waited for file link to be visible
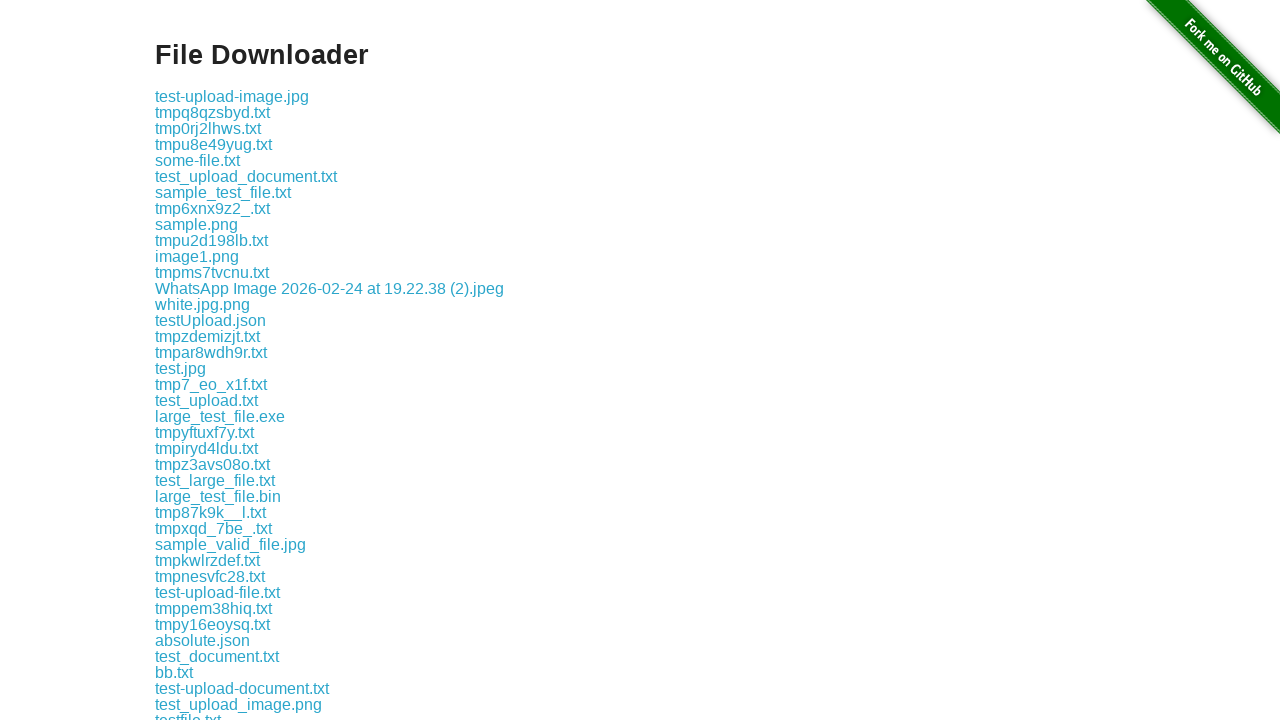

Clicked file link to initiate download at (198, 160) on internal:role=link[name="some-file.txt"i]
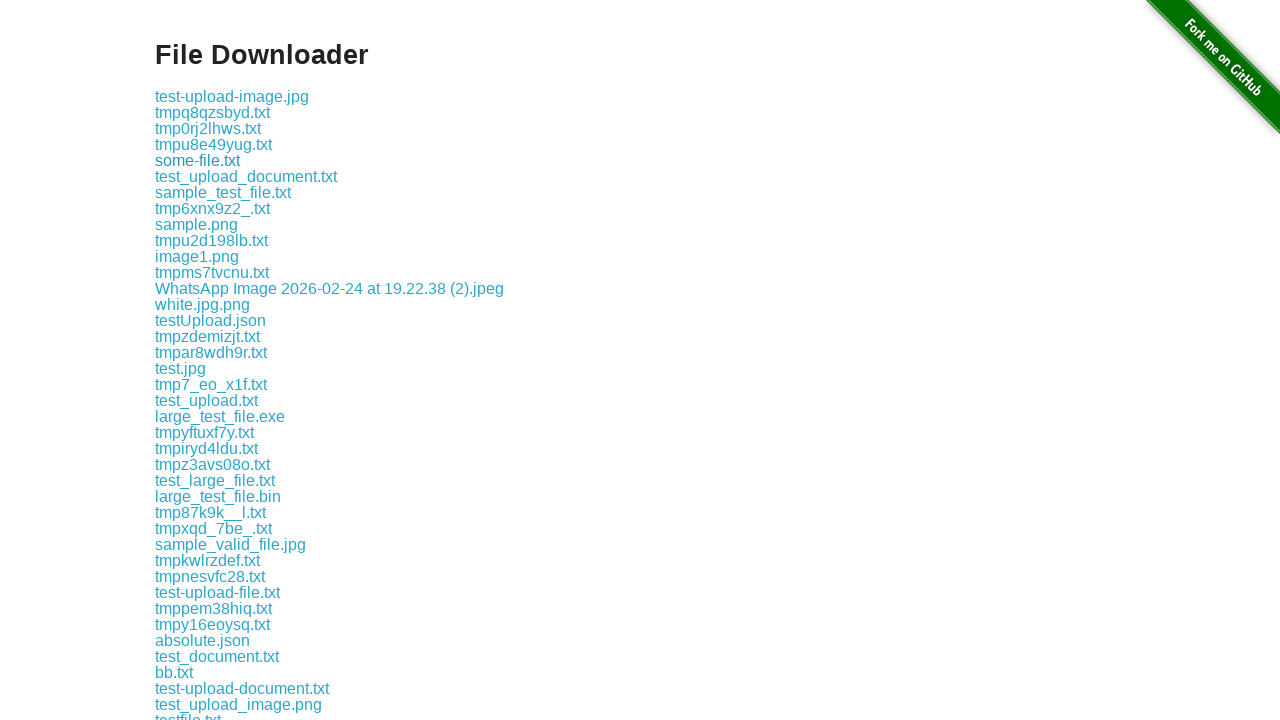

Download initiated and captured
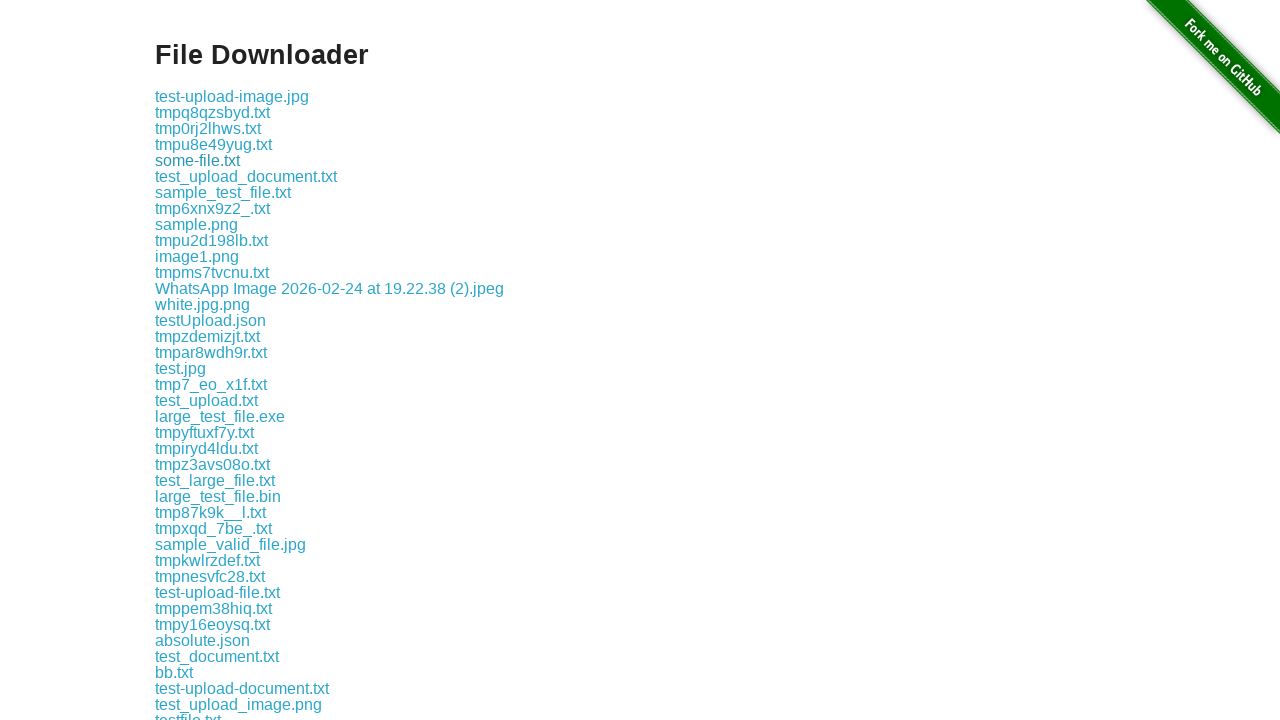

Verified downloaded filename is 'some-file.txt'
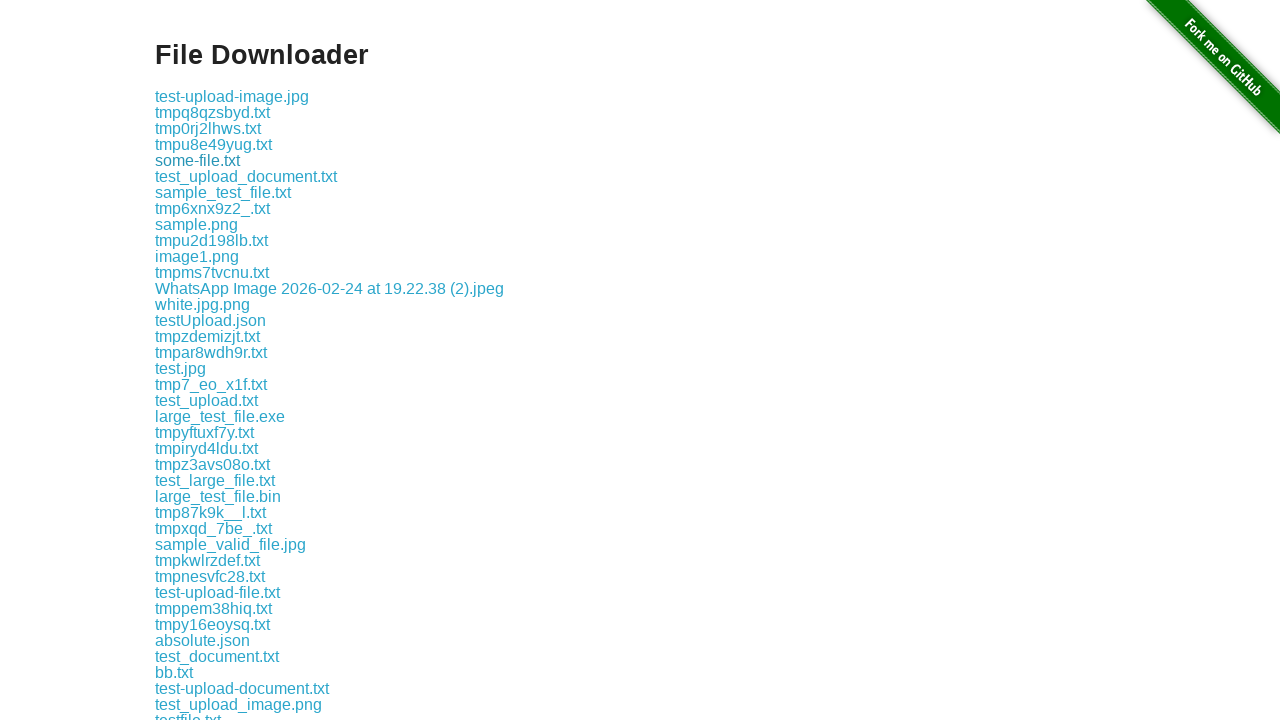

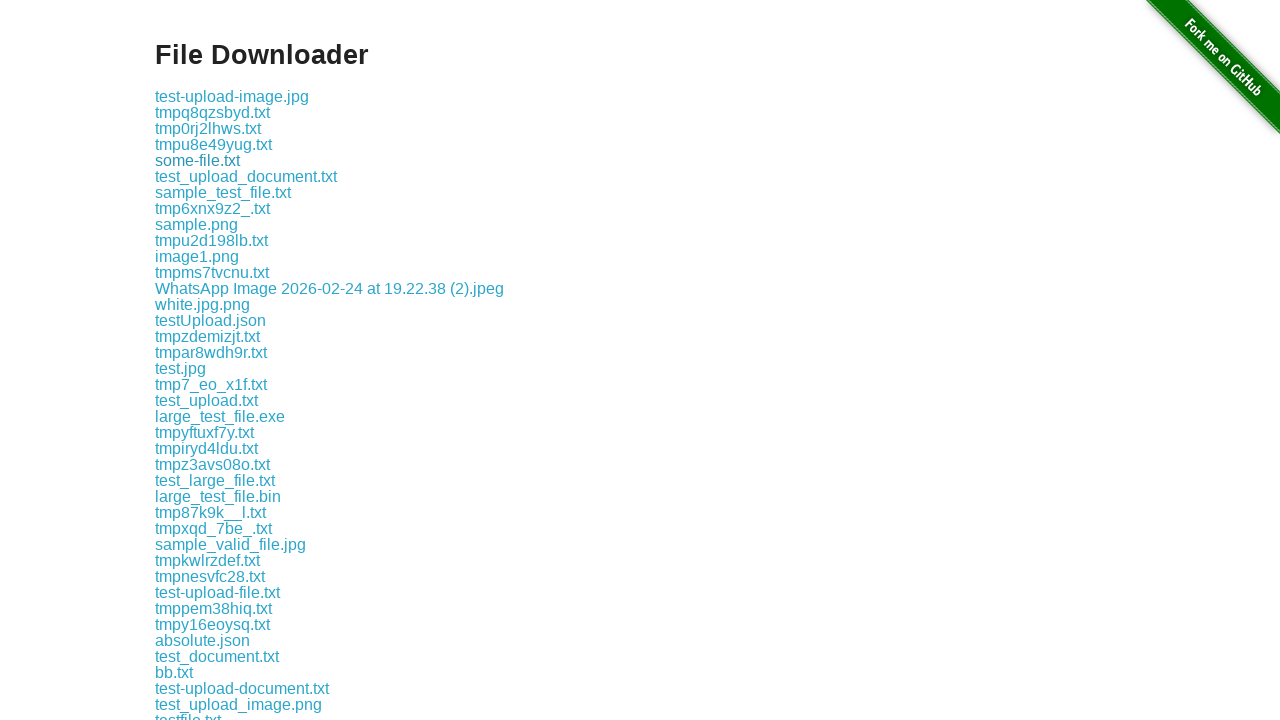